Tests registration form validation by submitting empty data and verifying error messages for all required fields

Starting URL: https://alada.vn/tai-khoan/dang-ky.html

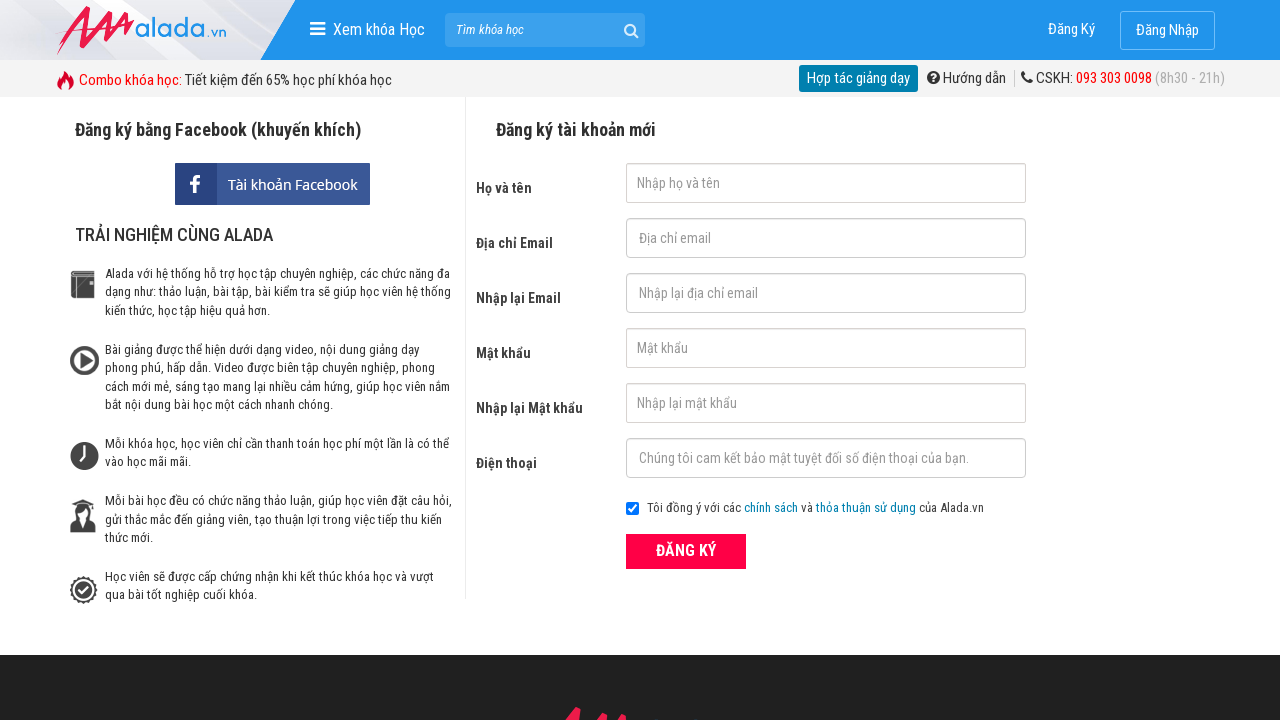

Cleared first name input field on #txtFirstname
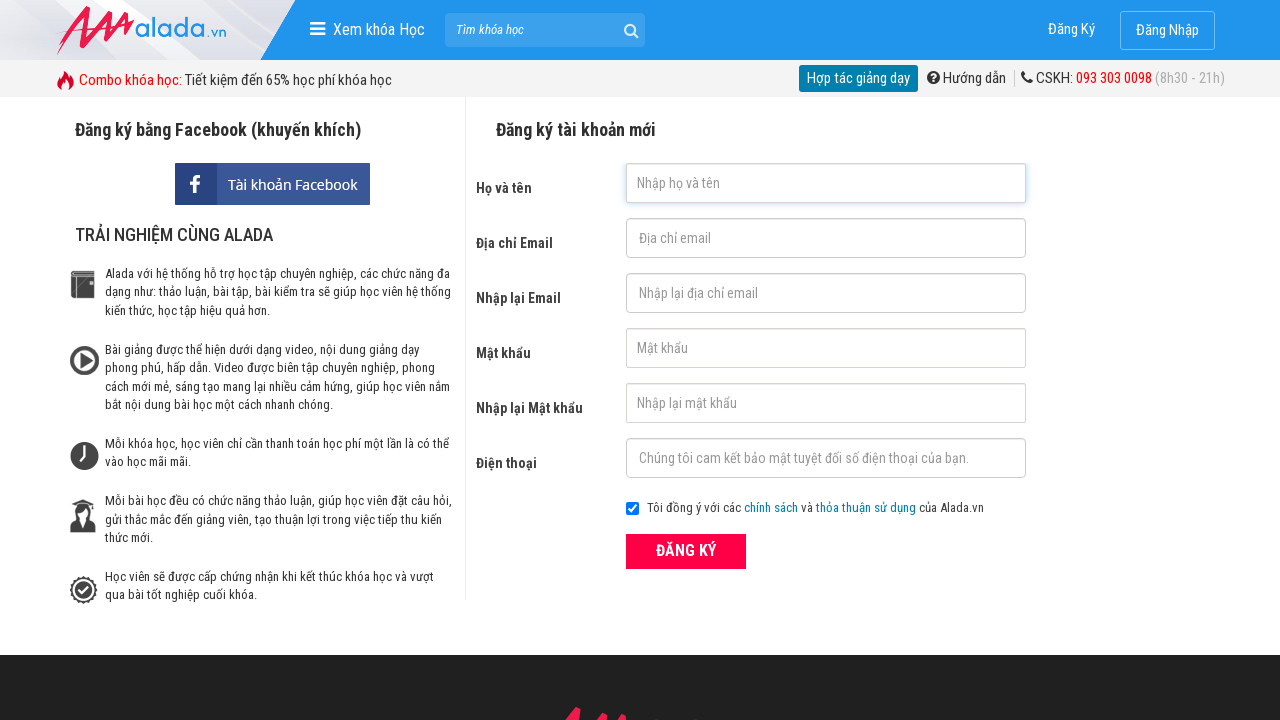

Cleared email input field on #txtEmail
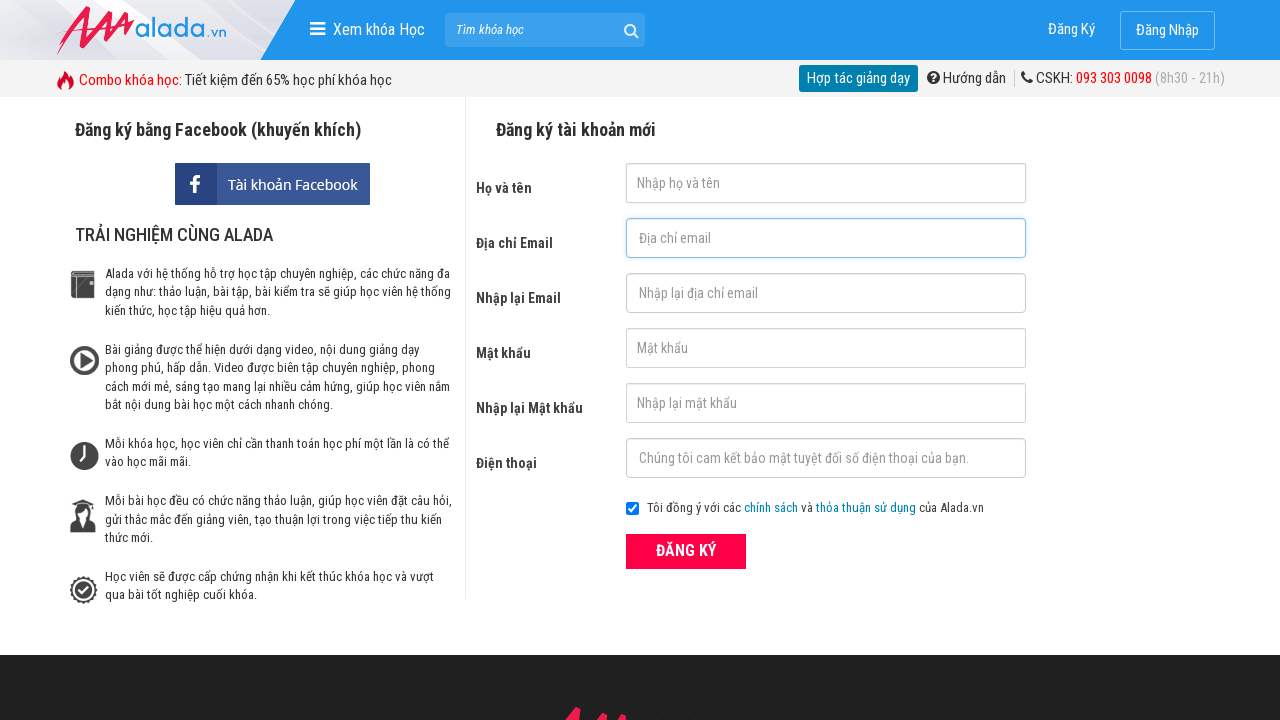

Cleared confirm email input field on #txtCEmail
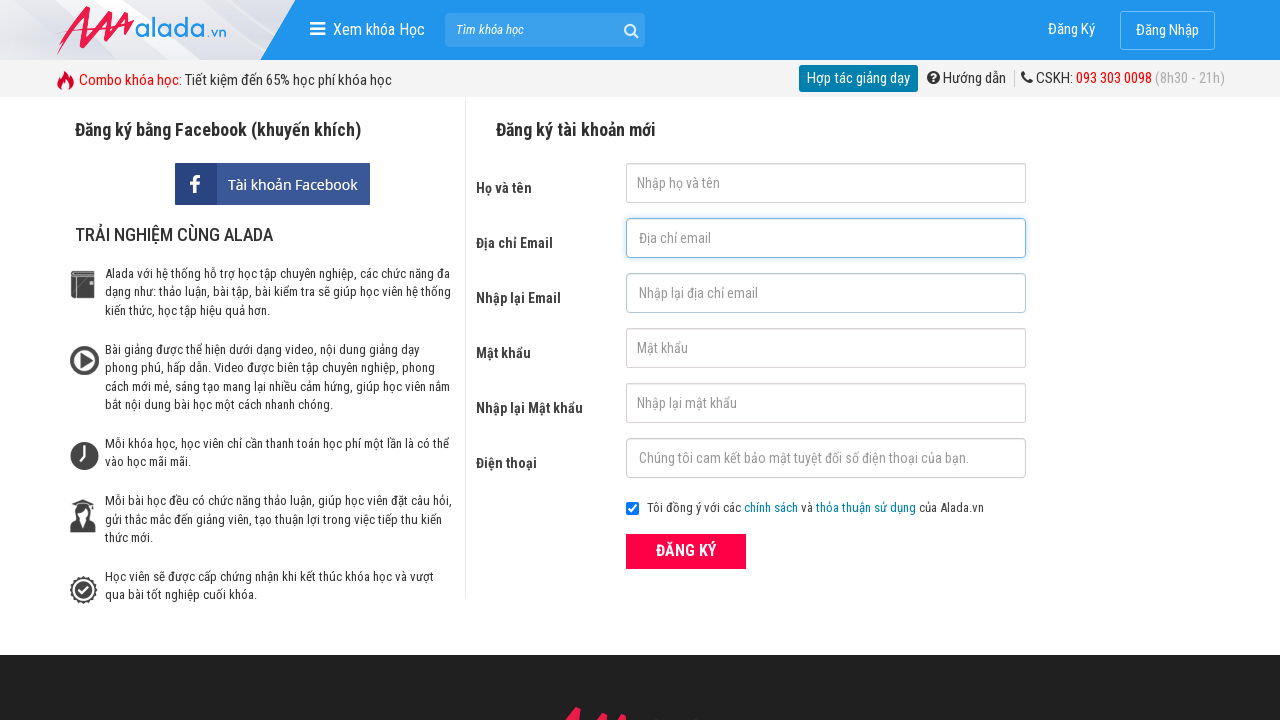

Cleared password input field on #txtPassword
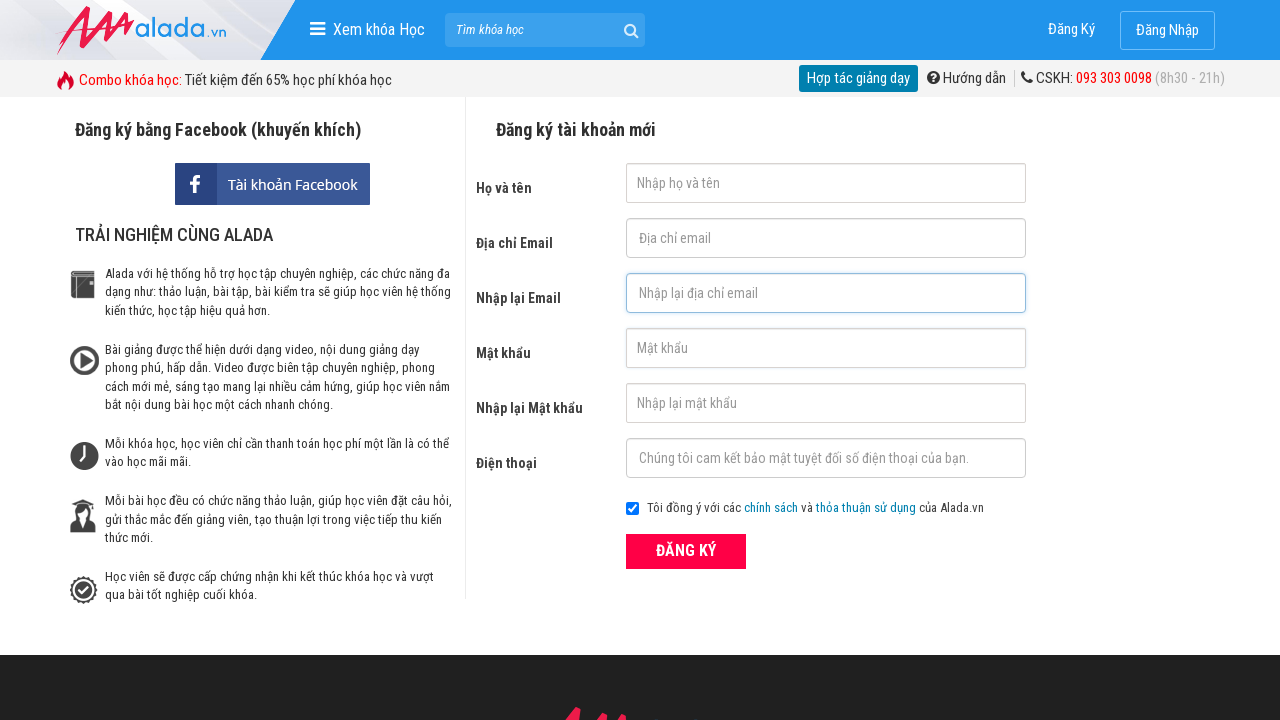

Cleared confirm password input field on #txtCPassword
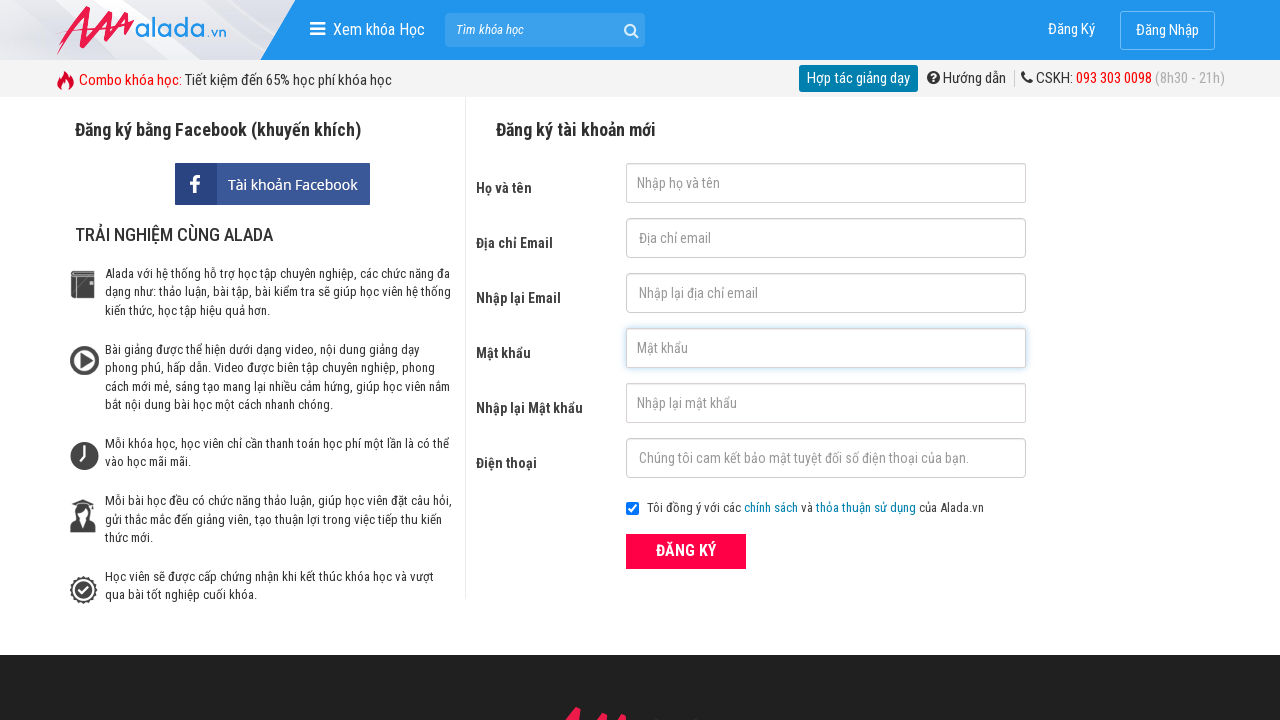

Cleared phone input field on #txtPhone
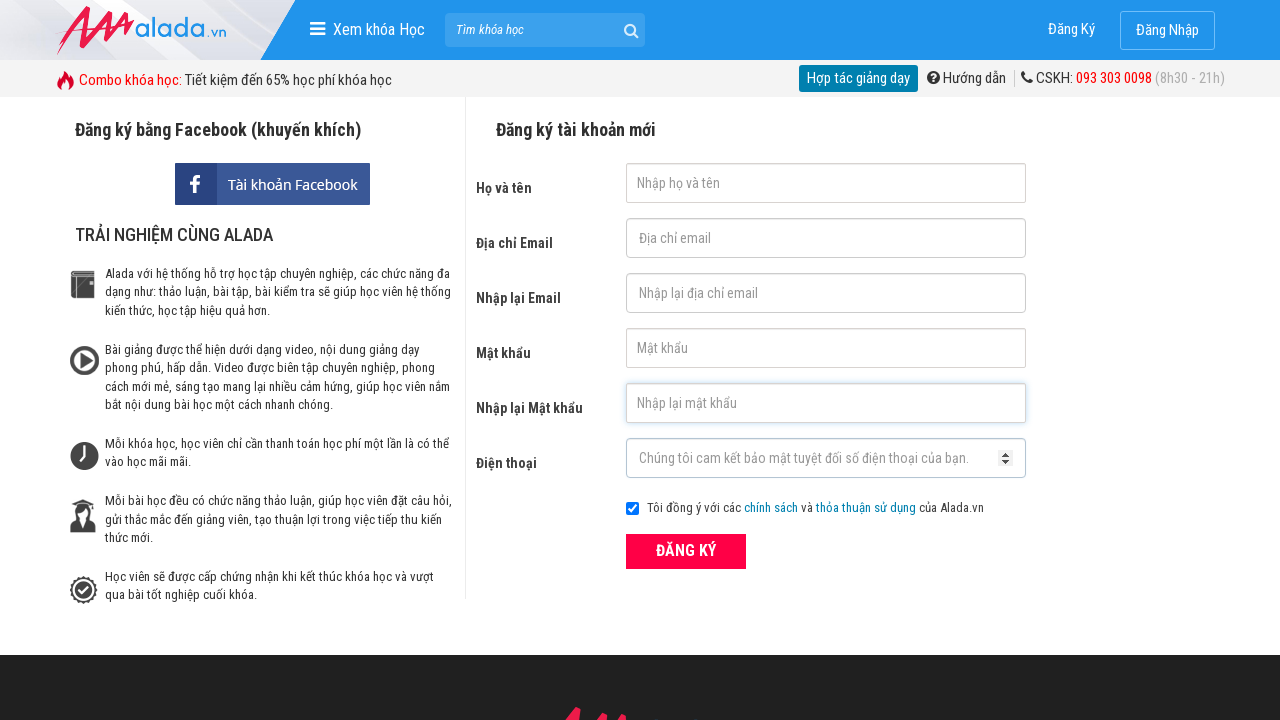

Clicked ĐĂNG KÝ (Register) button with empty form data at (686, 551) on xpath=//button[text()='ĐĂNG KÝ' and @type='submit']
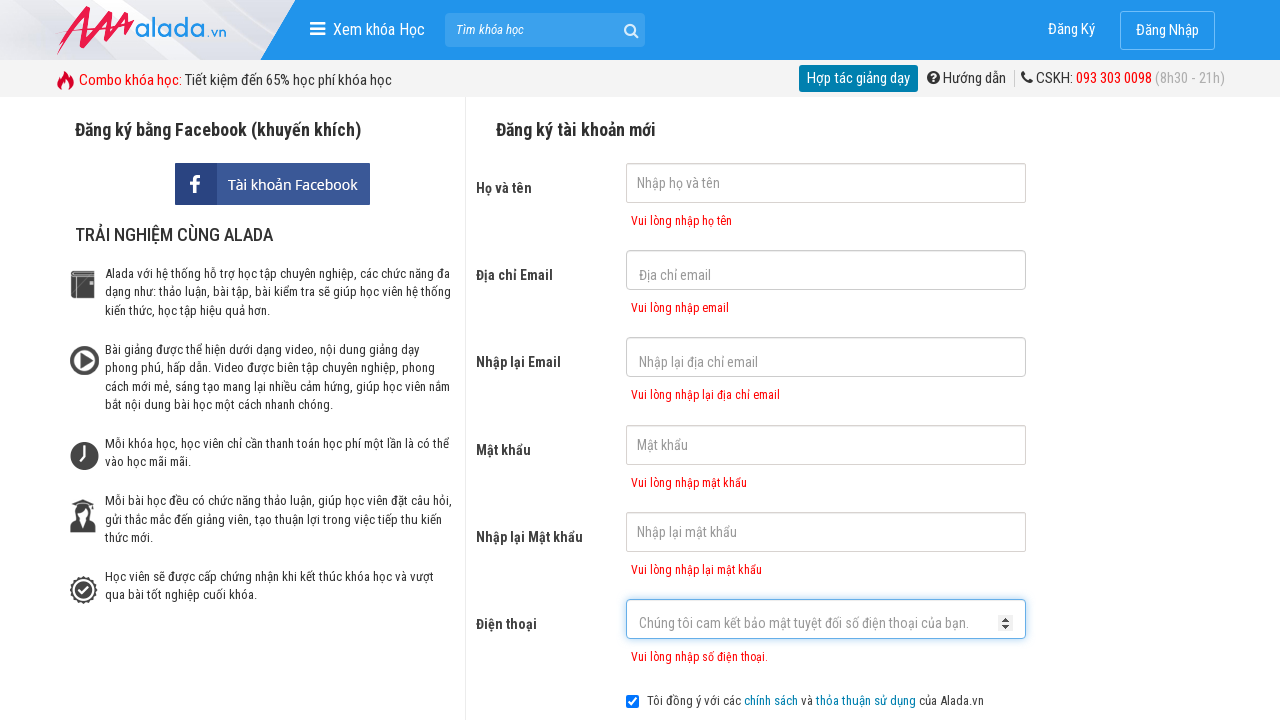

First name error message appeared
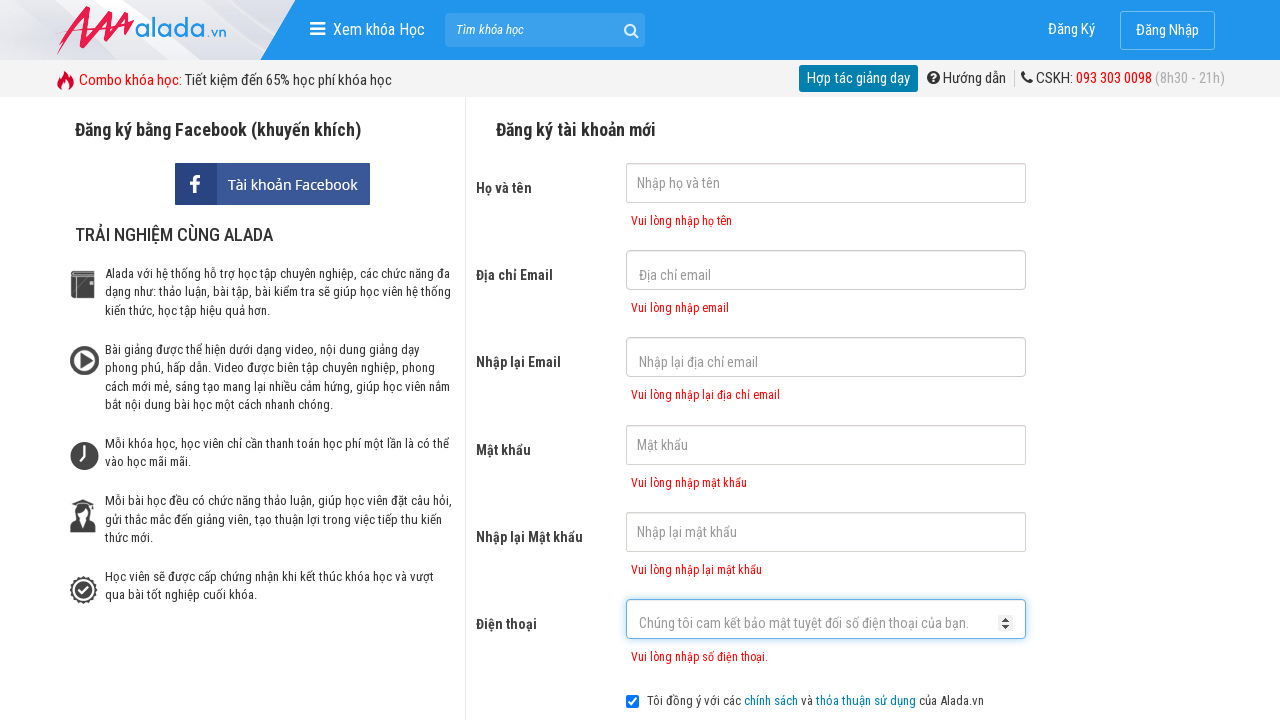

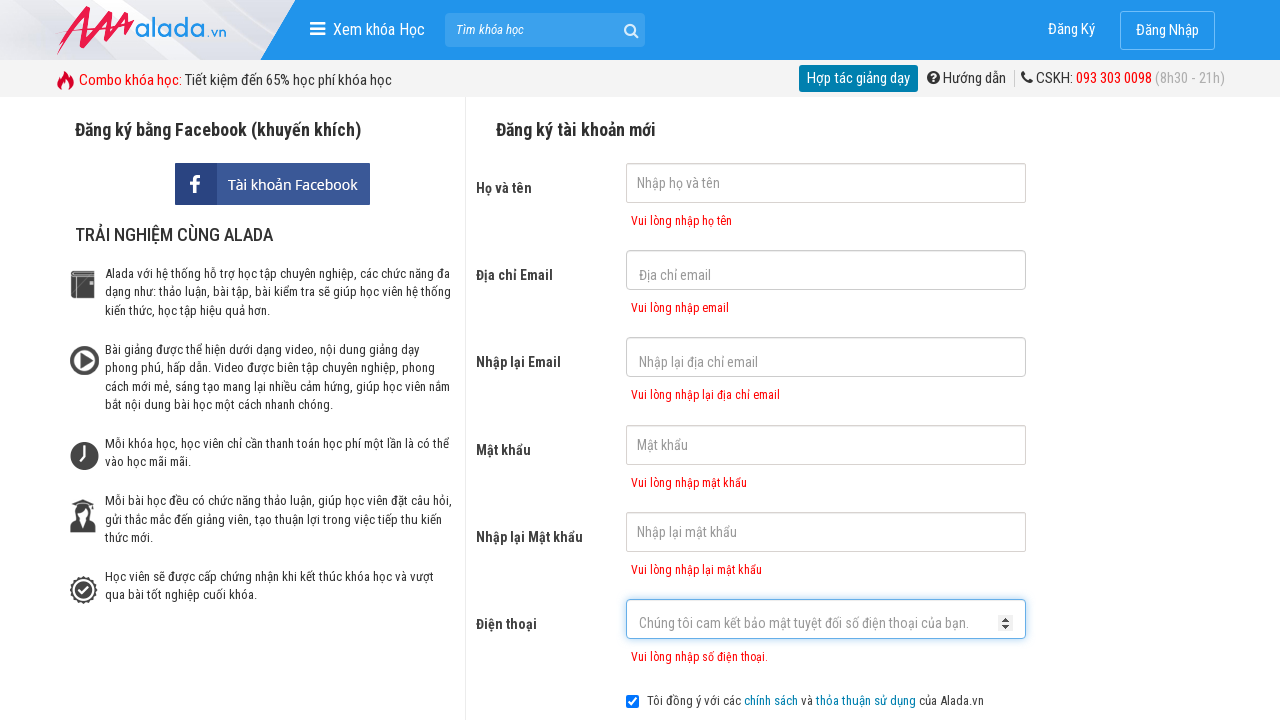